Clicks on the Shop button, then navigates to and clicks the Home button

Starting URL: http://practice.automationtesting.in/

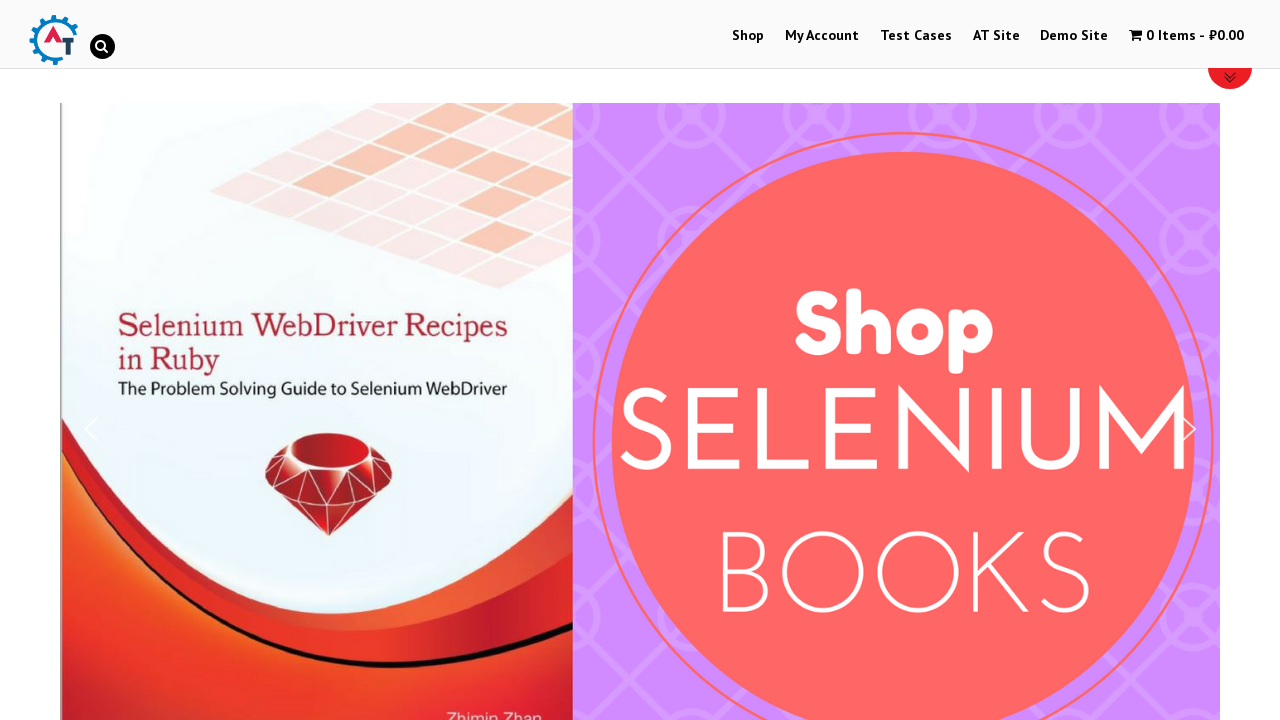

Clicked on the Shop button at (748, 36) on xpath=//*[@id="menu-item-40"]/a
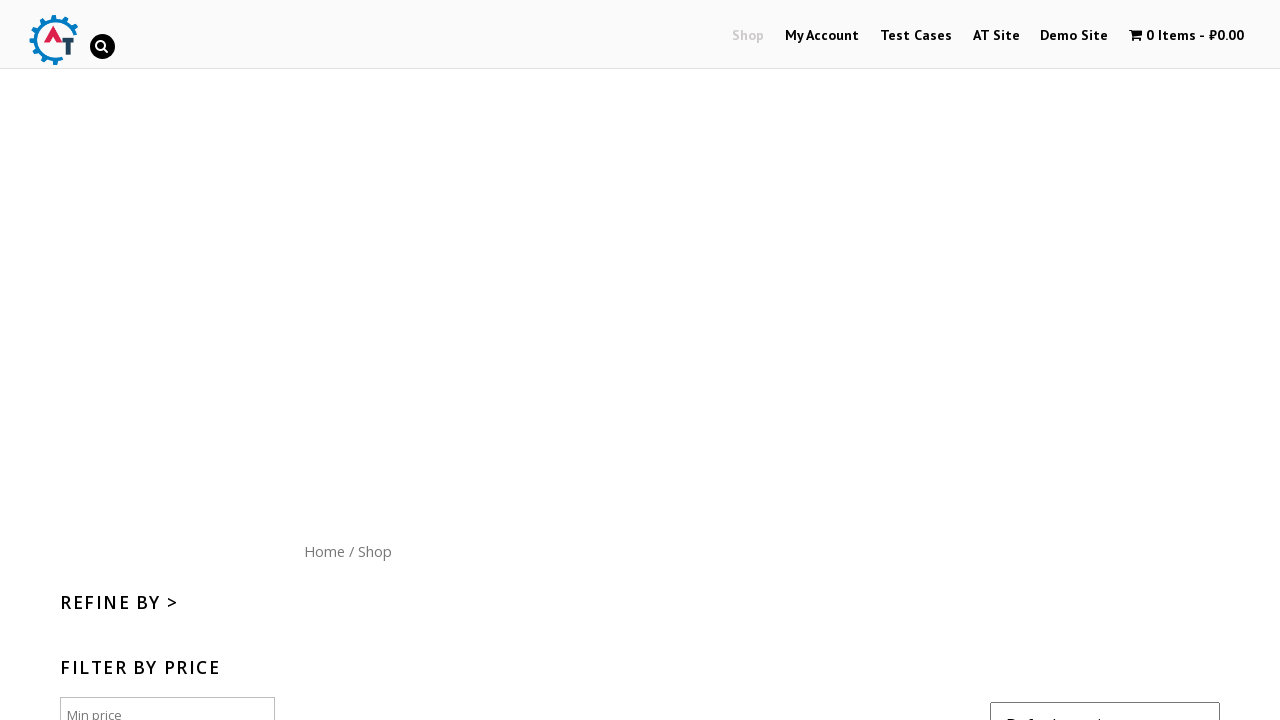

Clicked on the Home button at (324, 551) on xpath=//*[@id="content"]/nav/a
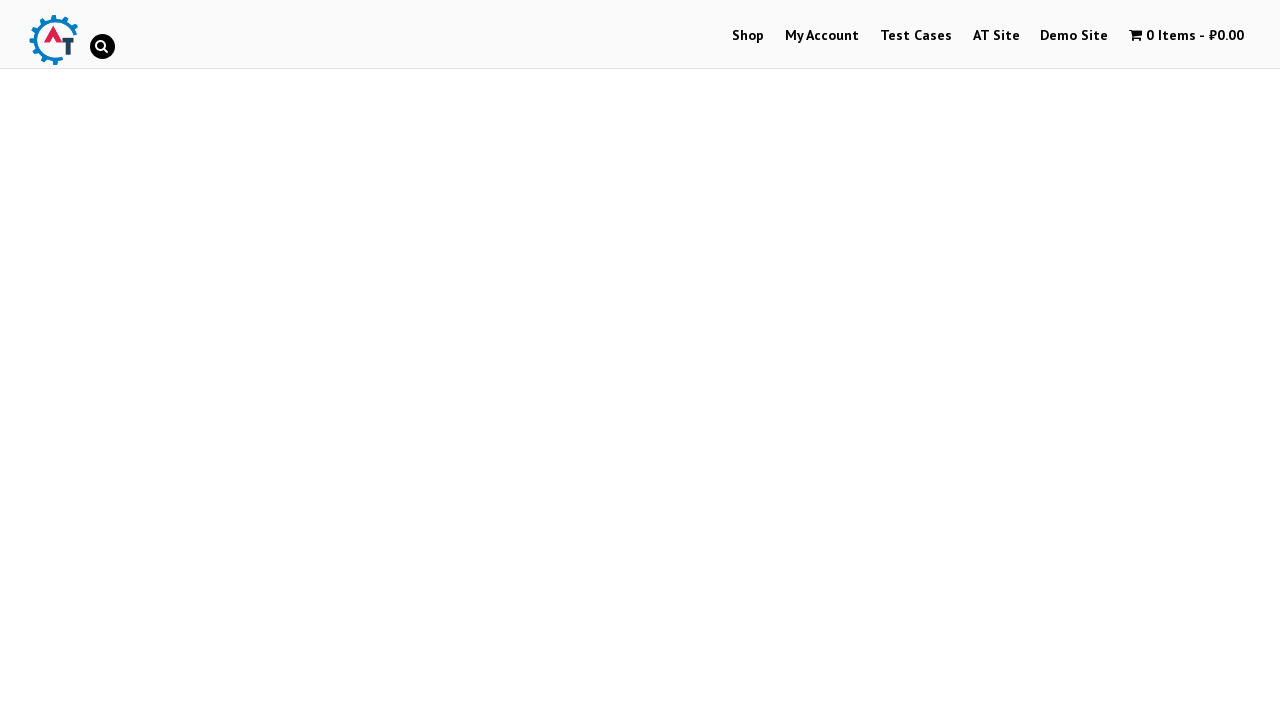

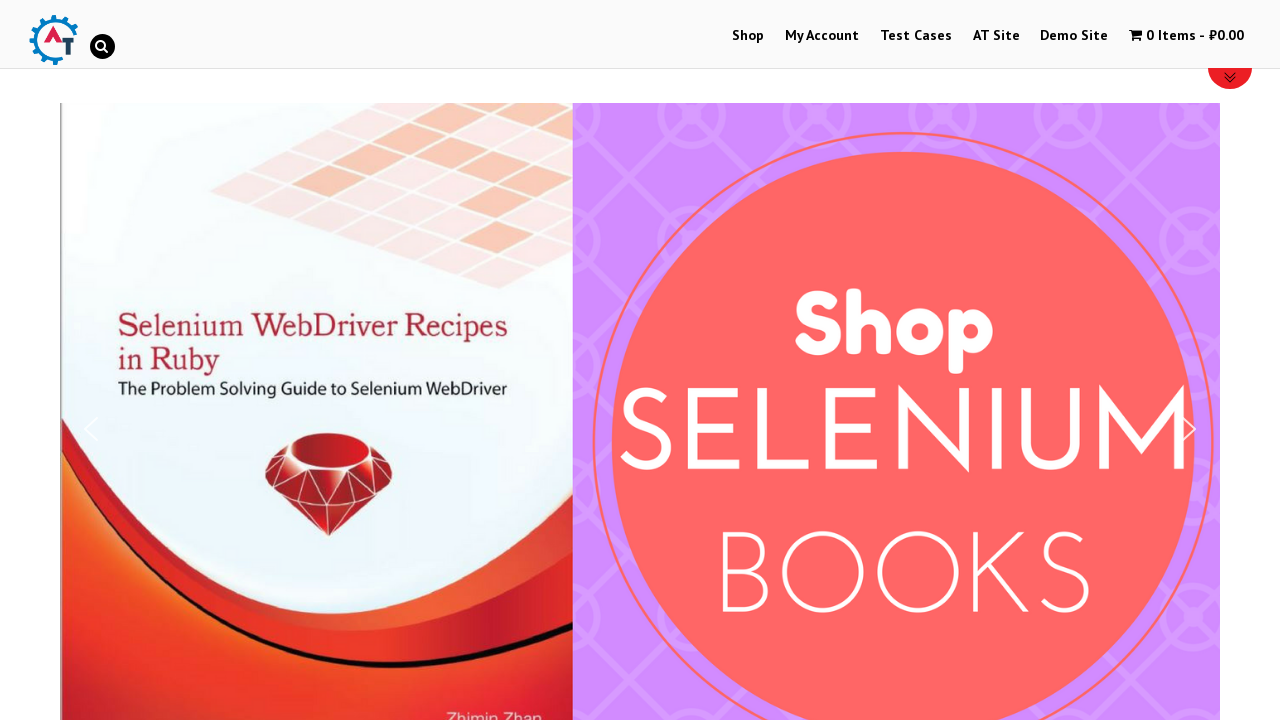